Tests that the currently applied filter is highlighted in the navigation

Starting URL: https://demo.playwright.dev/todomvc

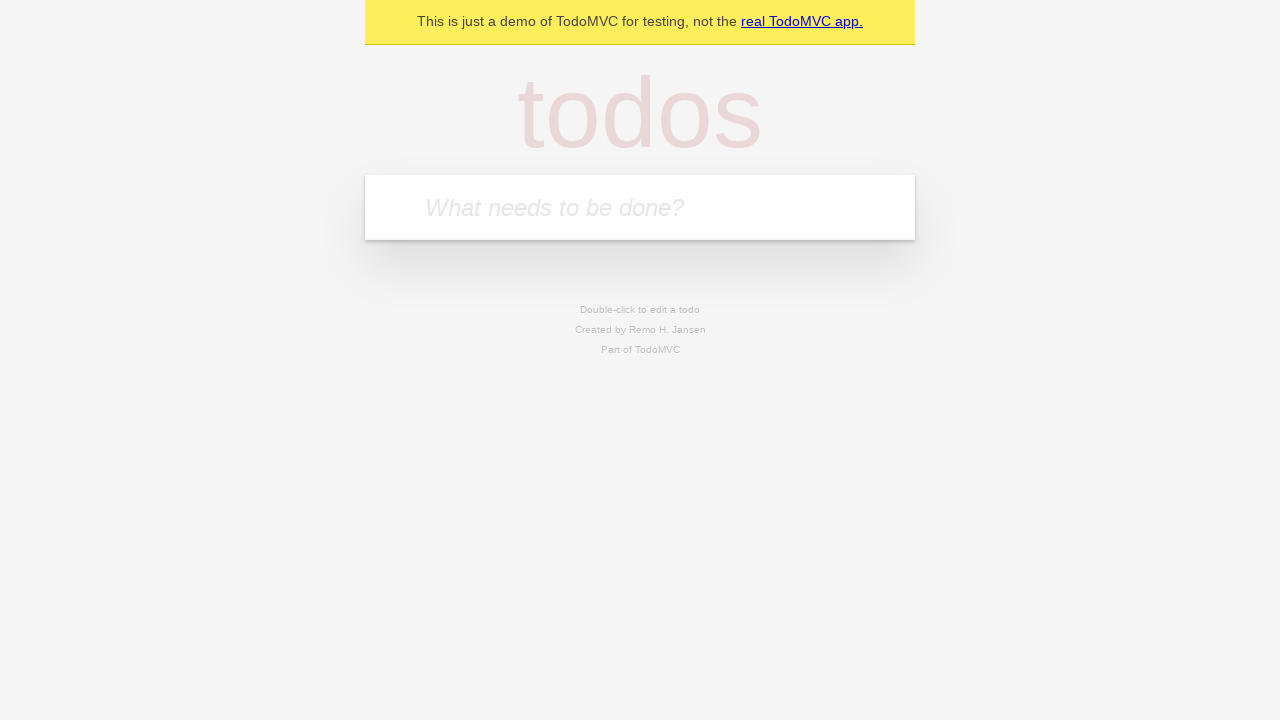

Filled todo input with 'buy some cheese' on internal:attr=[placeholder="What needs to be done?"i]
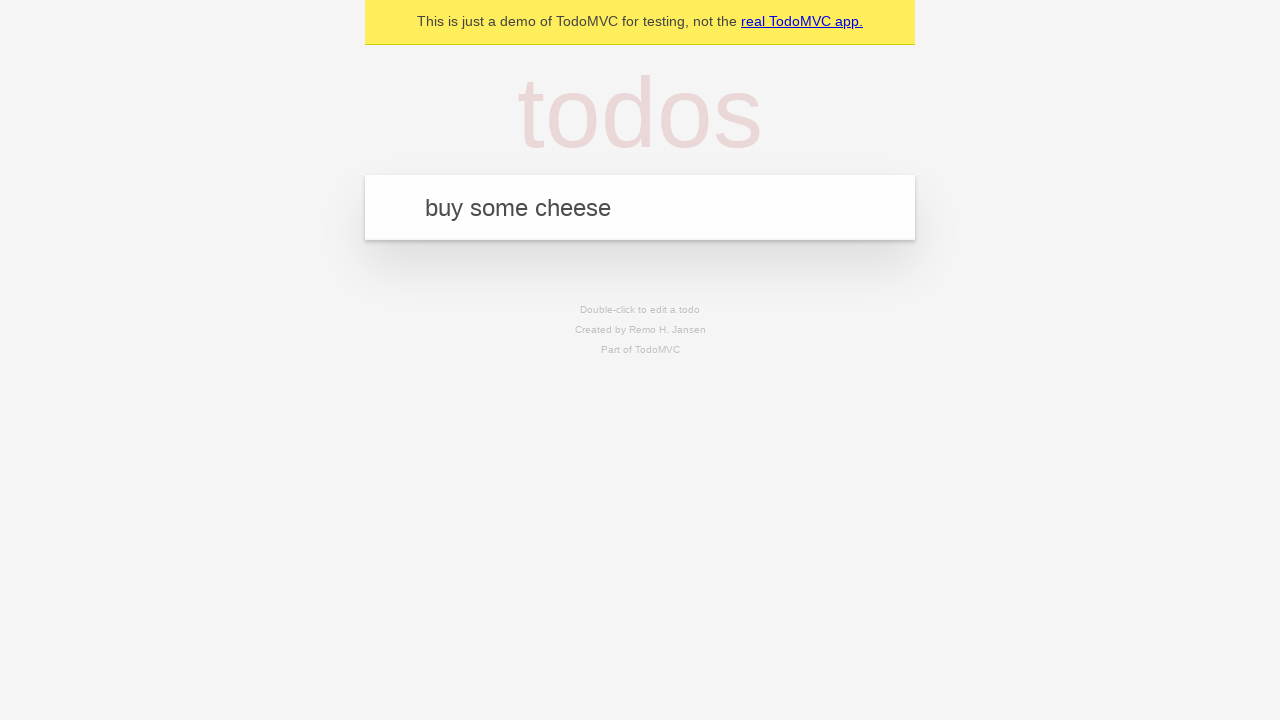

Pressed Enter to create first todo on internal:attr=[placeholder="What needs to be done?"i]
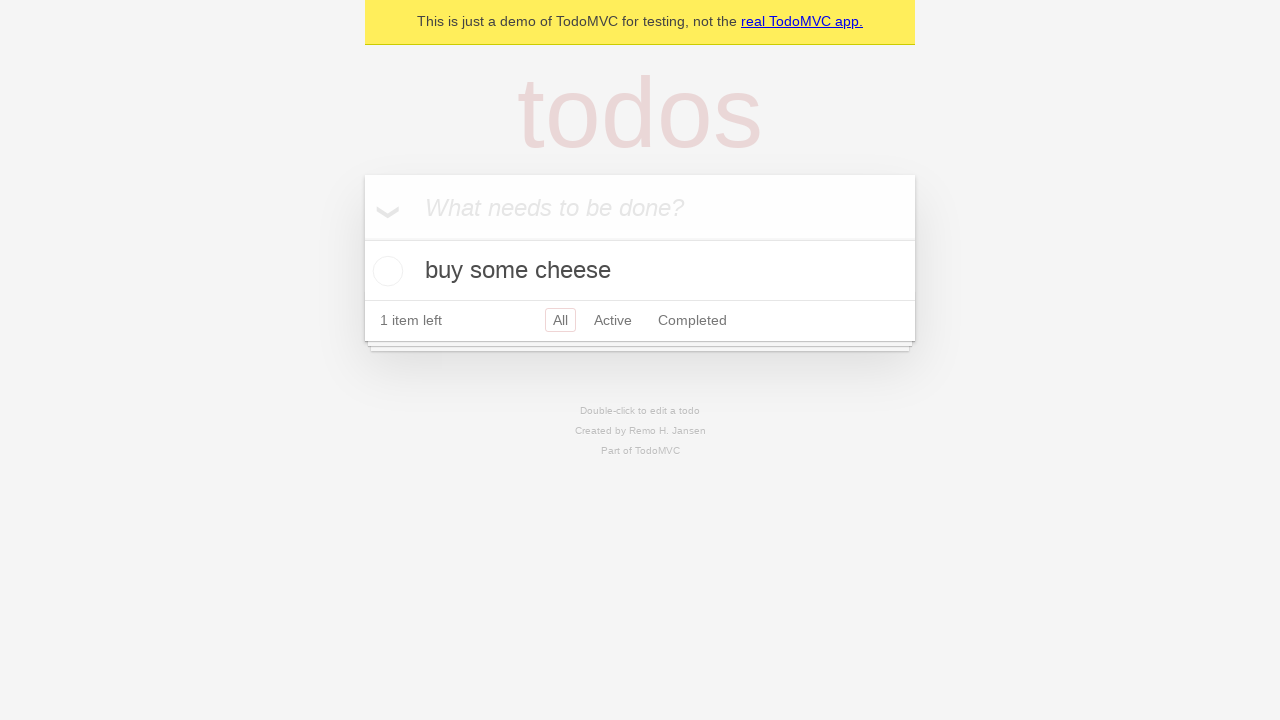

Filled todo input with 'feed the cat' on internal:attr=[placeholder="What needs to be done?"i]
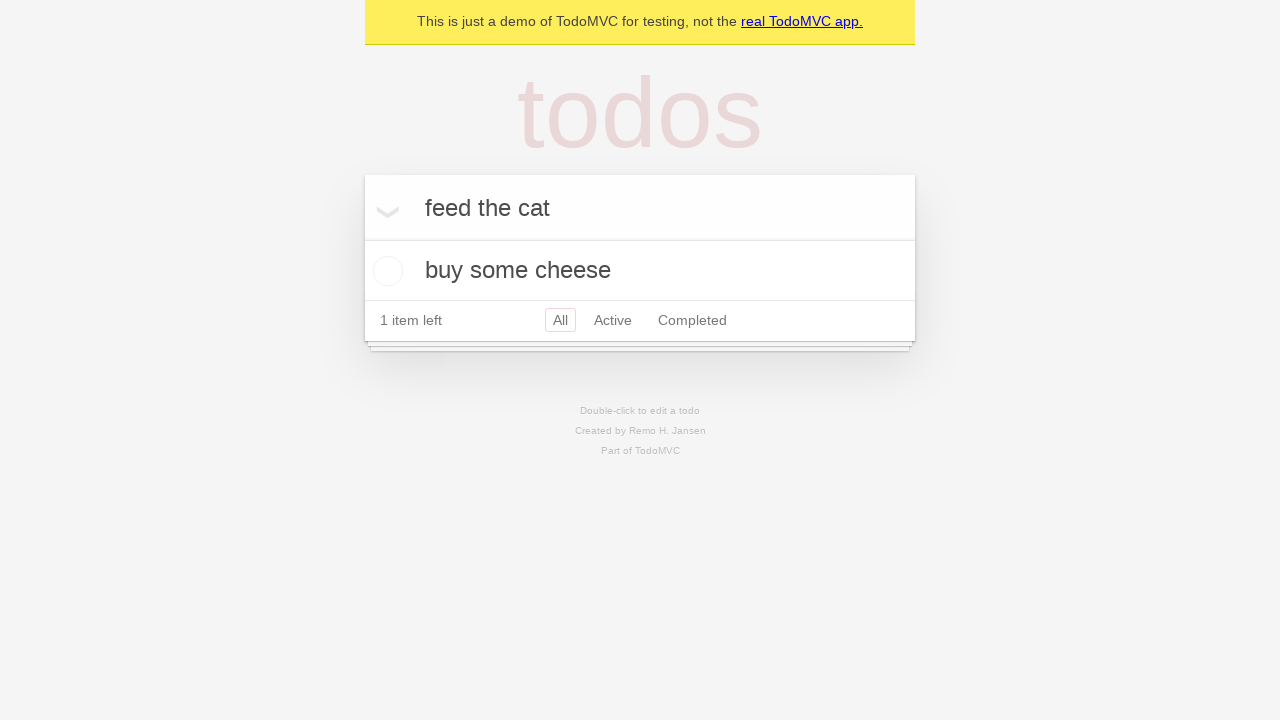

Pressed Enter to create second todo on internal:attr=[placeholder="What needs to be done?"i]
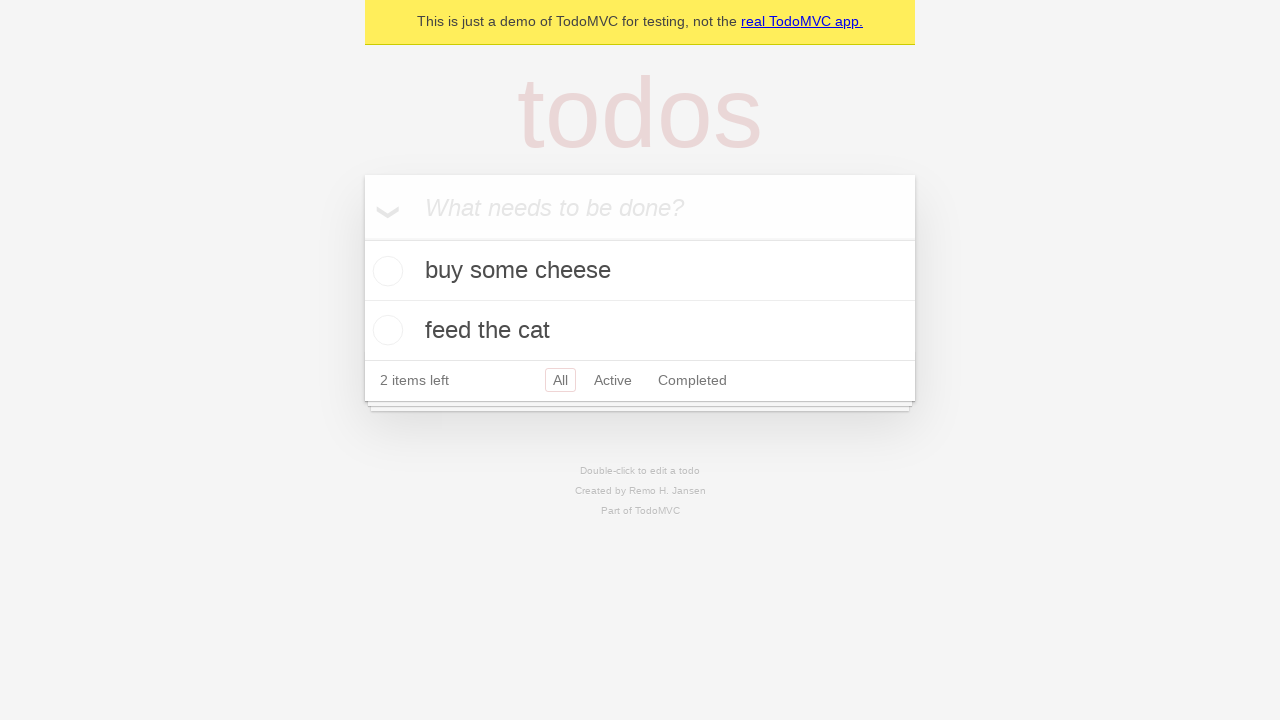

Filled todo input with 'book a doctors appointment' on internal:attr=[placeholder="What needs to be done?"i]
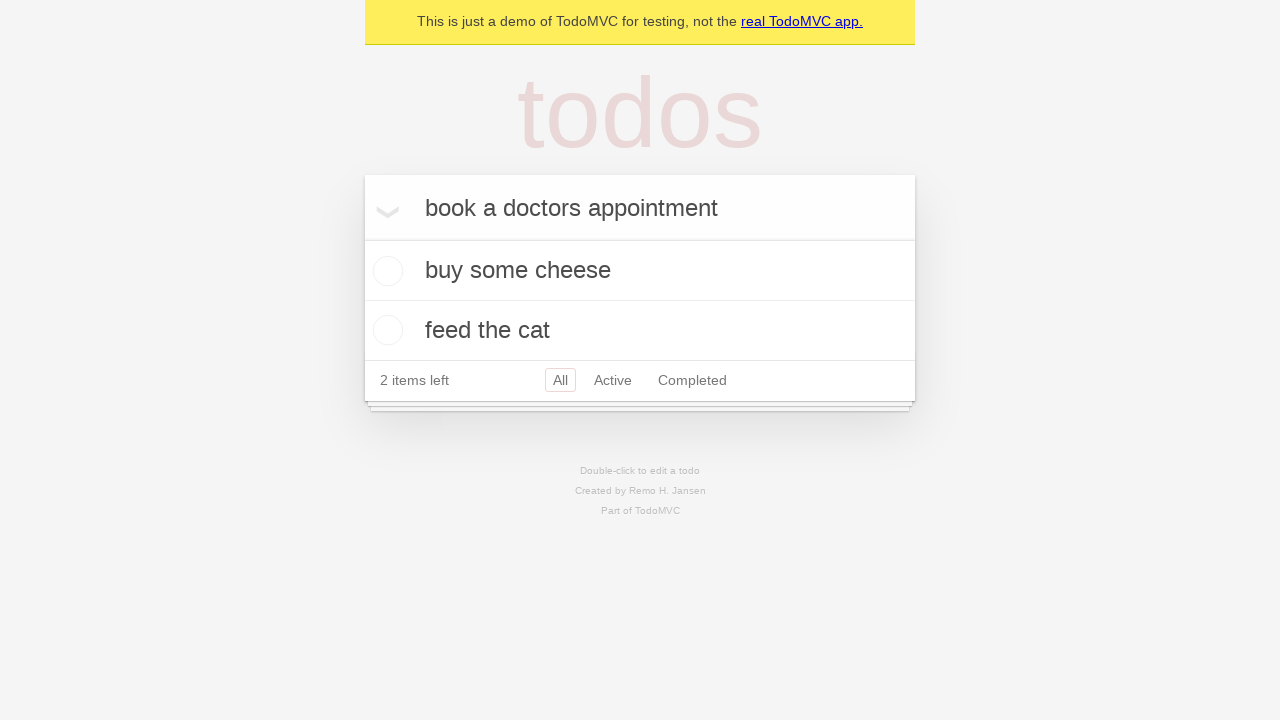

Pressed Enter to create third todo on internal:attr=[placeholder="What needs to be done?"i]
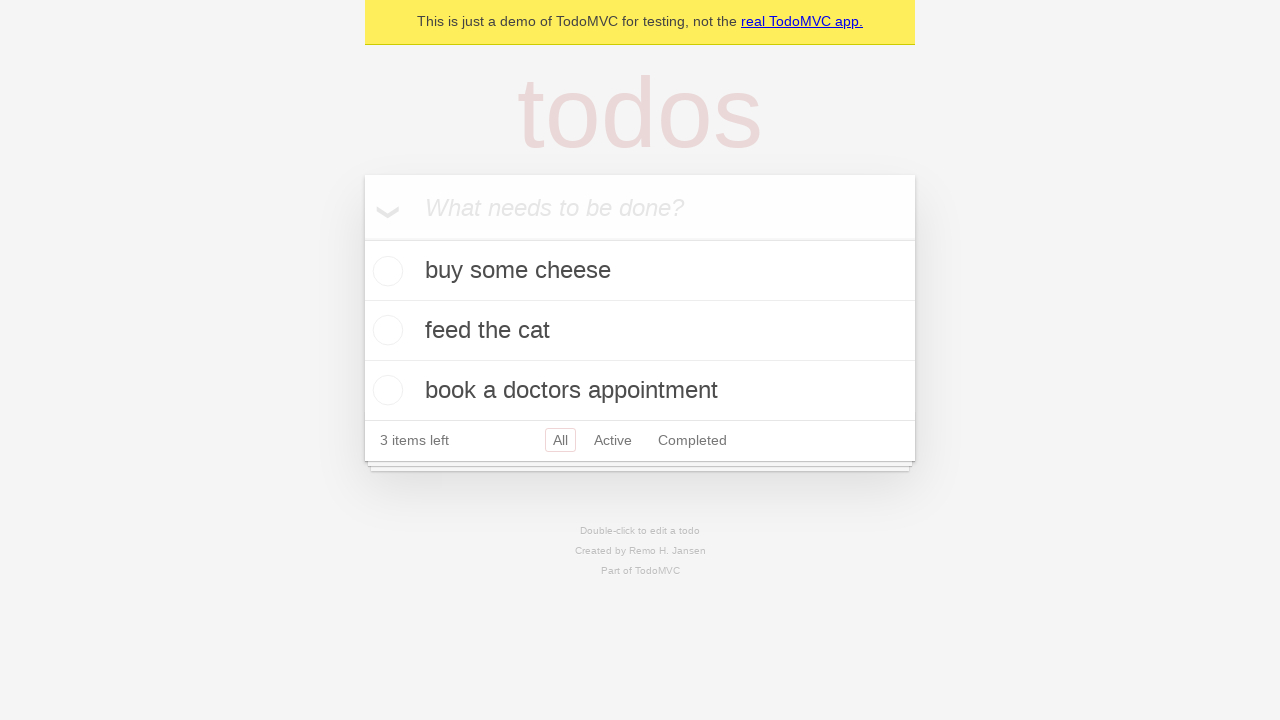

Clicked Active filter link at (613, 440) on internal:role=link[name="Active"i]
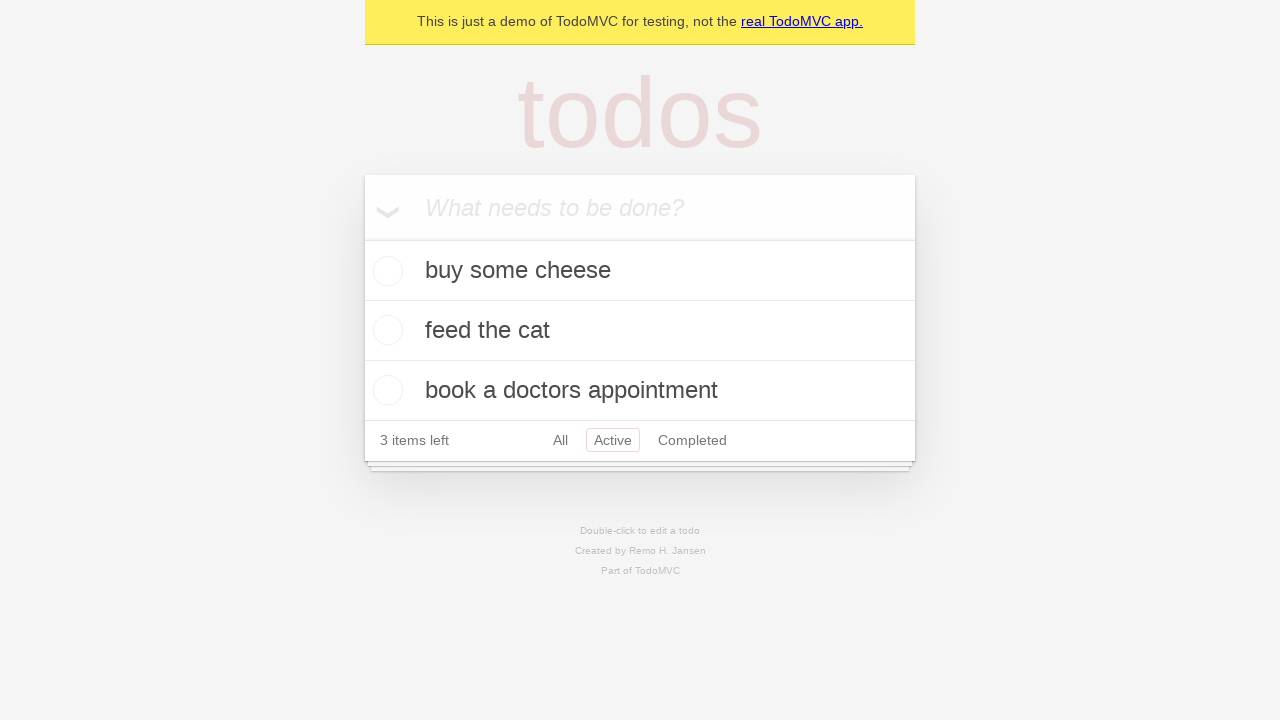

Clicked Completed filter link to verify it is highlighted at (692, 440) on internal:role=link[name="Completed"i]
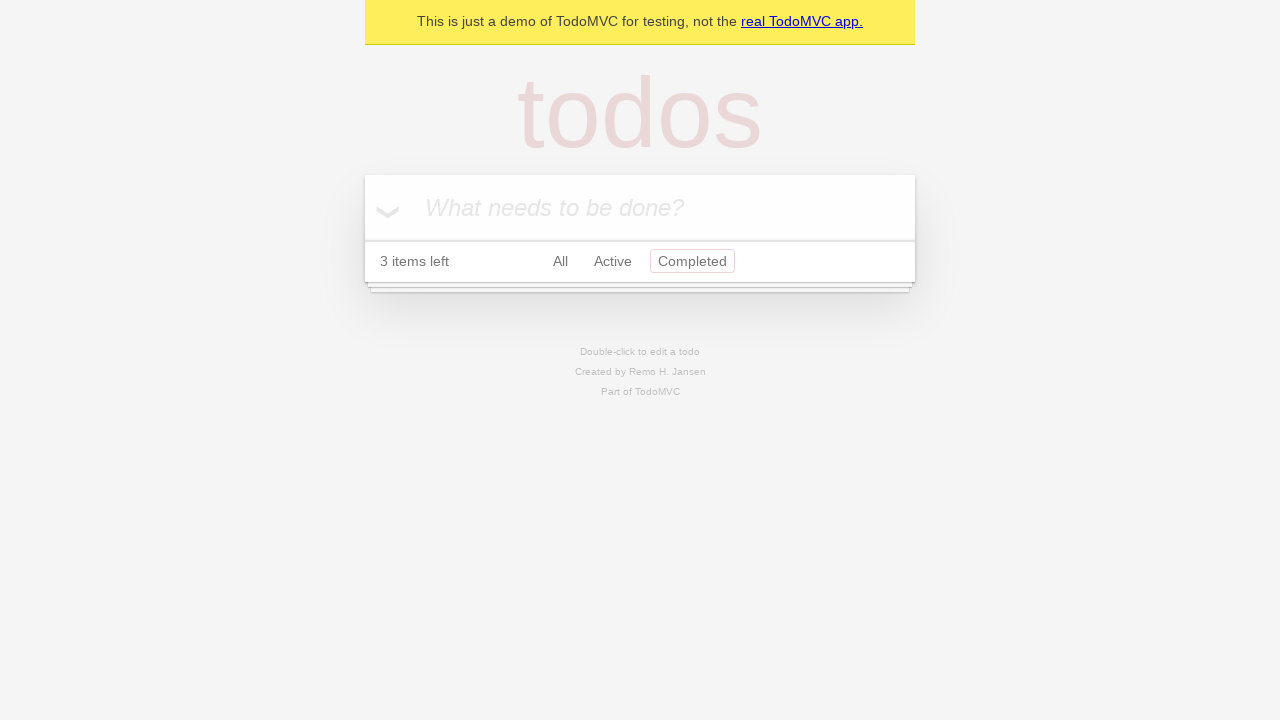

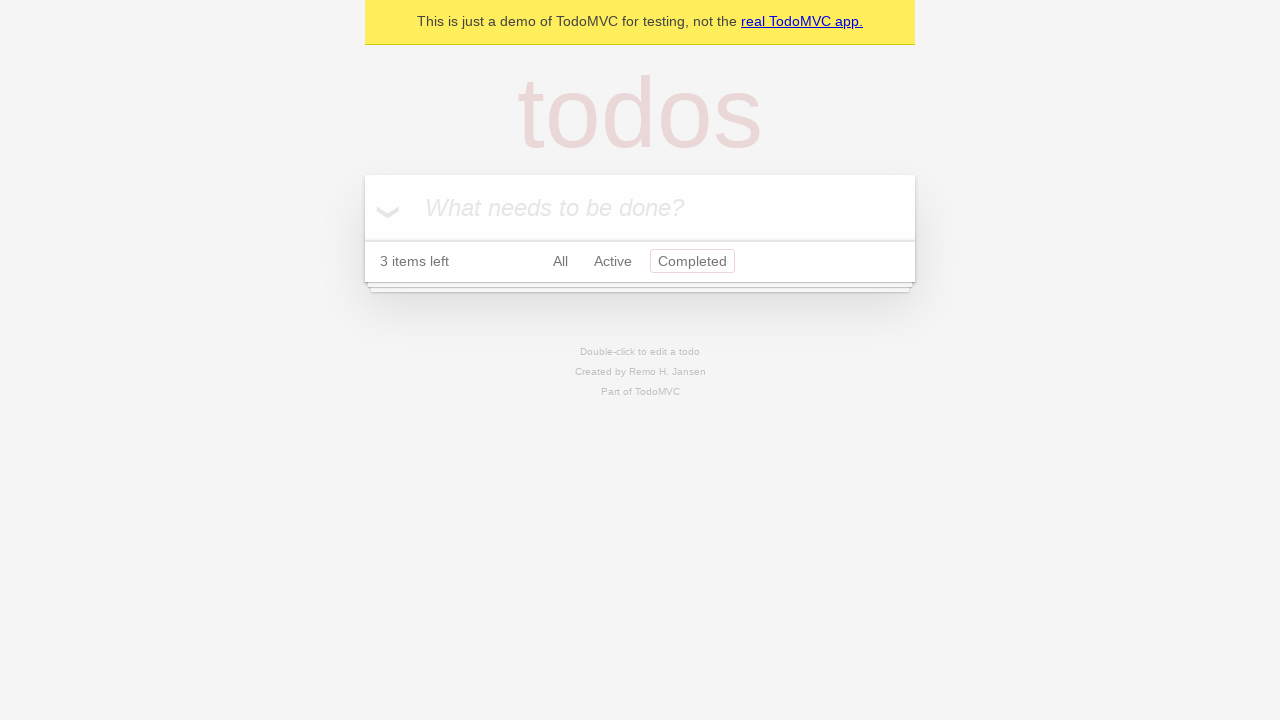